Tests that Clear completed button is hidden when there are no completed items

Starting URL: https://demo.playwright.dev/todomvc

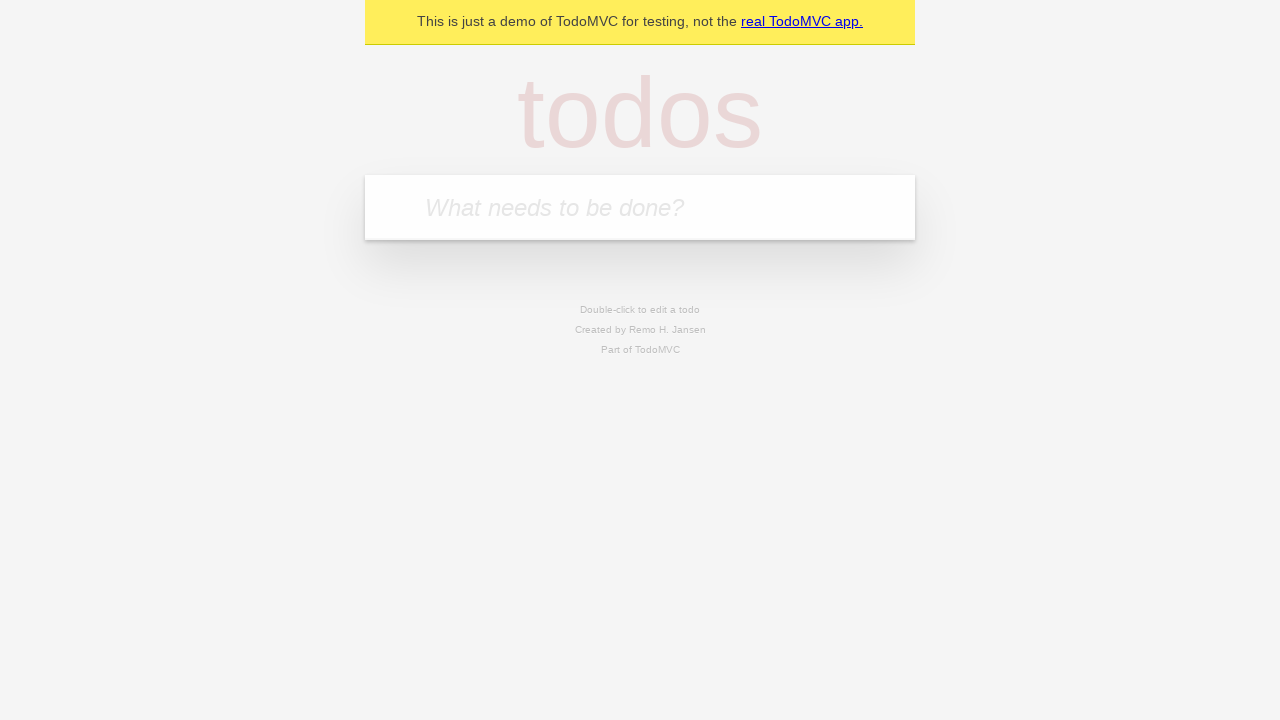

Filled input field with first todo item 'buy some cheese' on internal:attr=[placeholder="What needs to be done?"i]
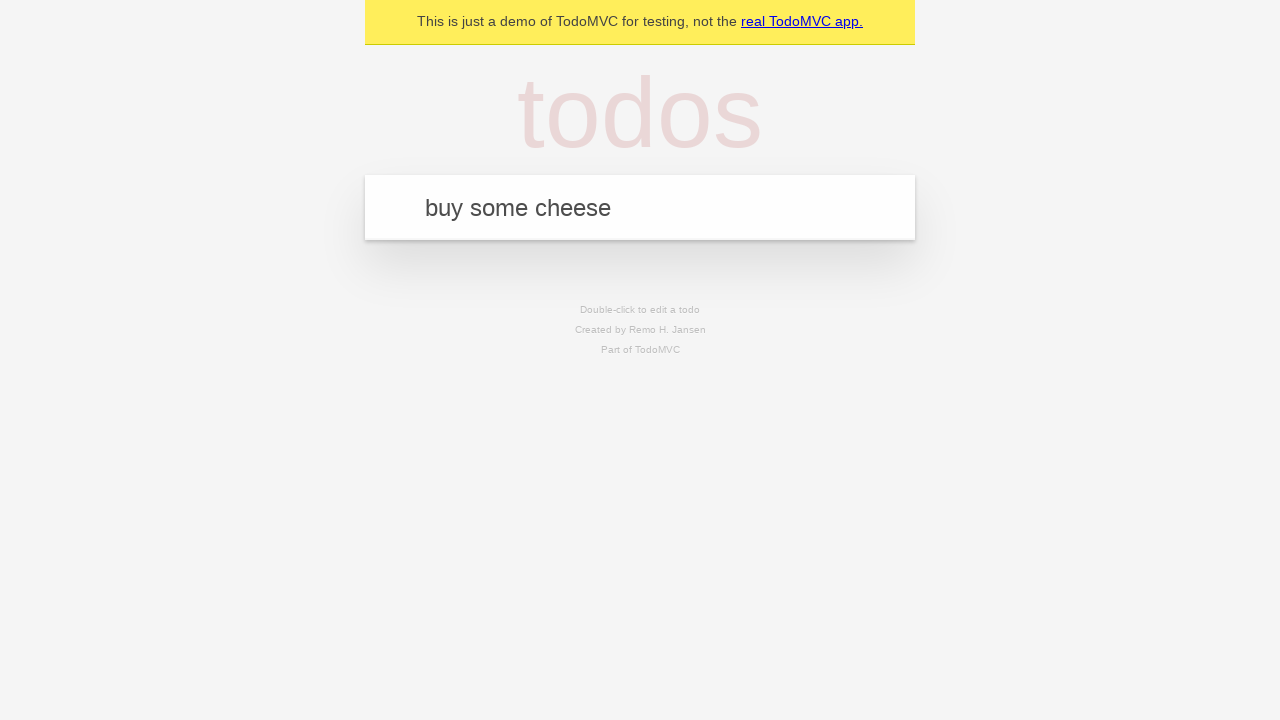

Pressed Enter to add first todo item on internal:attr=[placeholder="What needs to be done?"i]
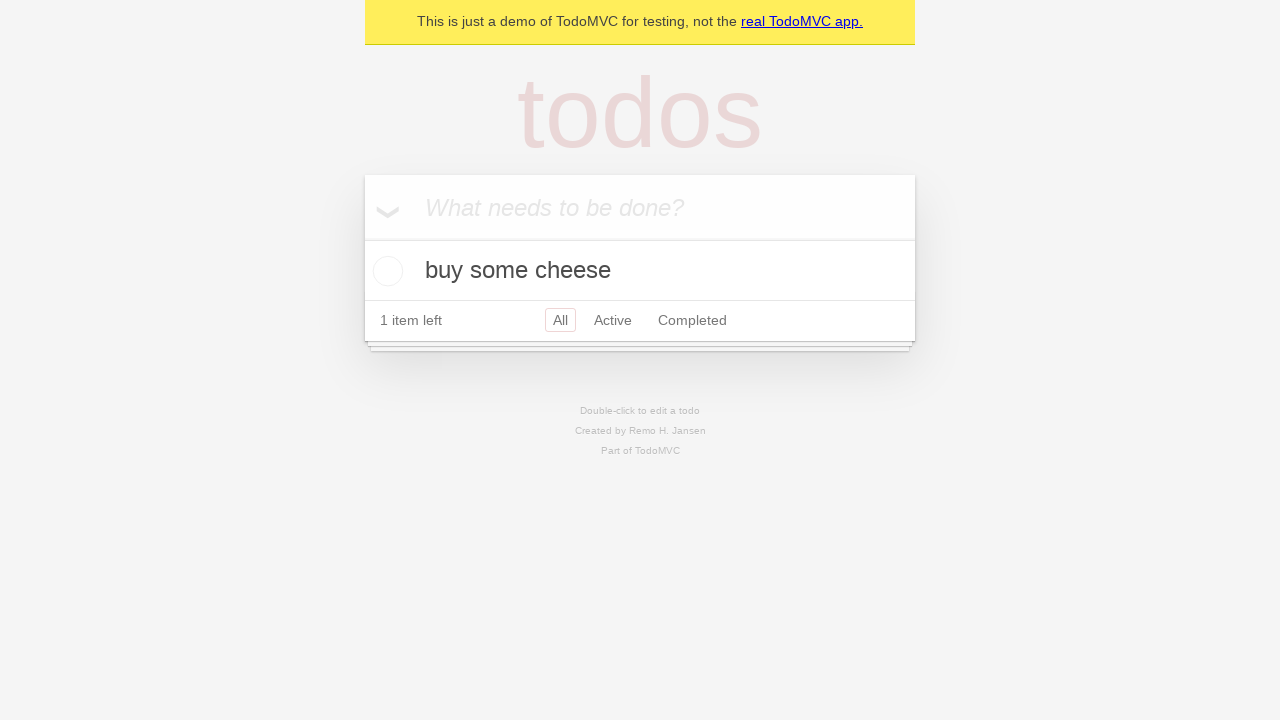

Filled input field with second todo item 'feed the cat' on internal:attr=[placeholder="What needs to be done?"i]
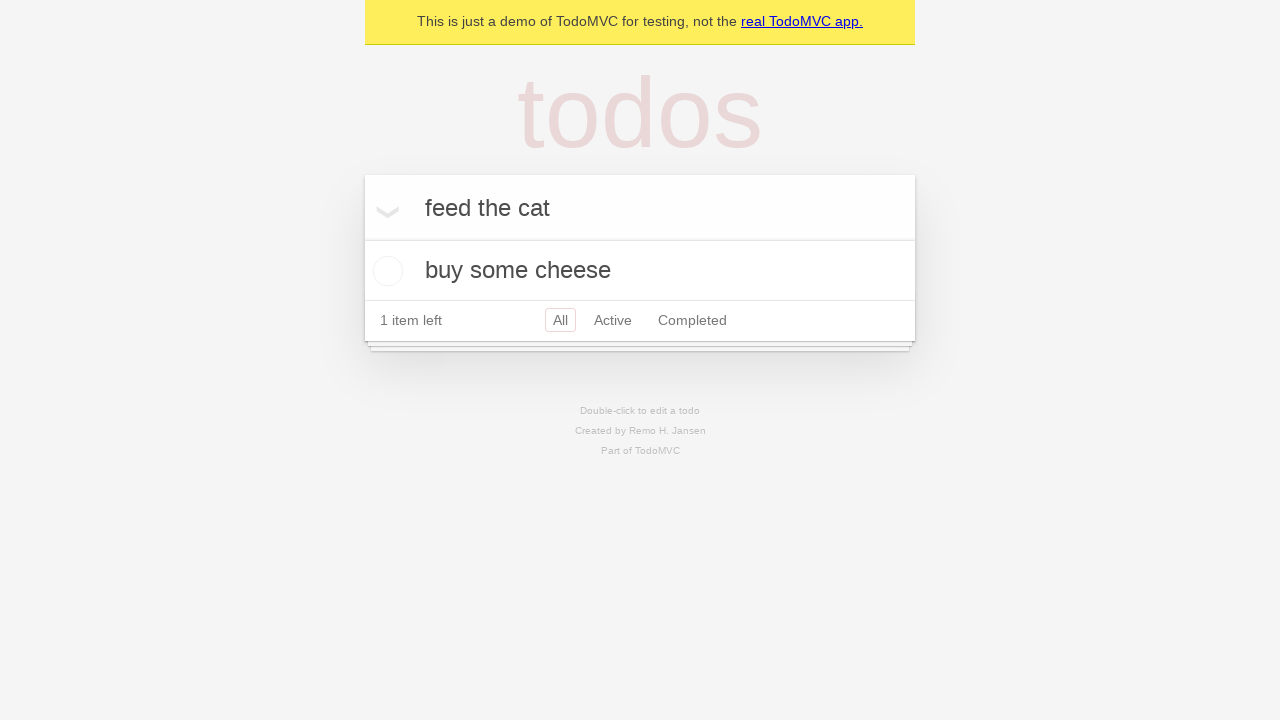

Pressed Enter to add second todo item on internal:attr=[placeholder="What needs to be done?"i]
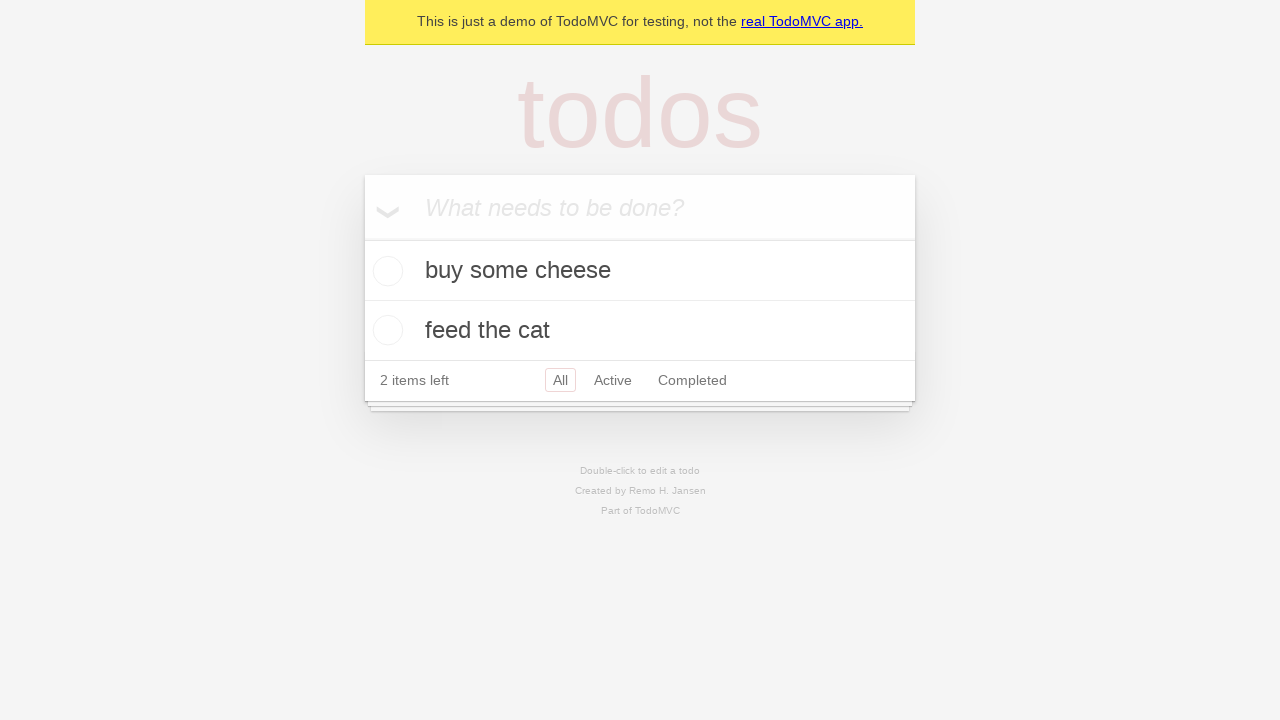

Filled input field with third todo item 'book a doctors appointment' on internal:attr=[placeholder="What needs to be done?"i]
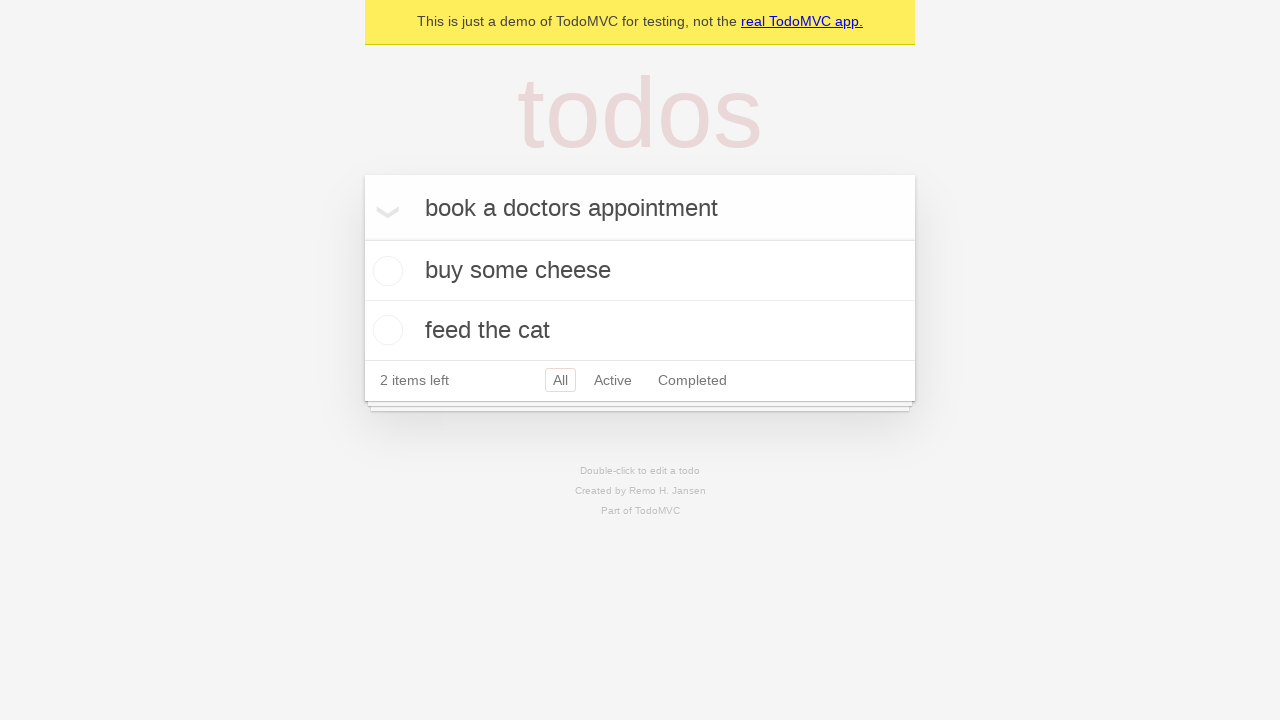

Pressed Enter to add third todo item on internal:attr=[placeholder="What needs to be done?"i]
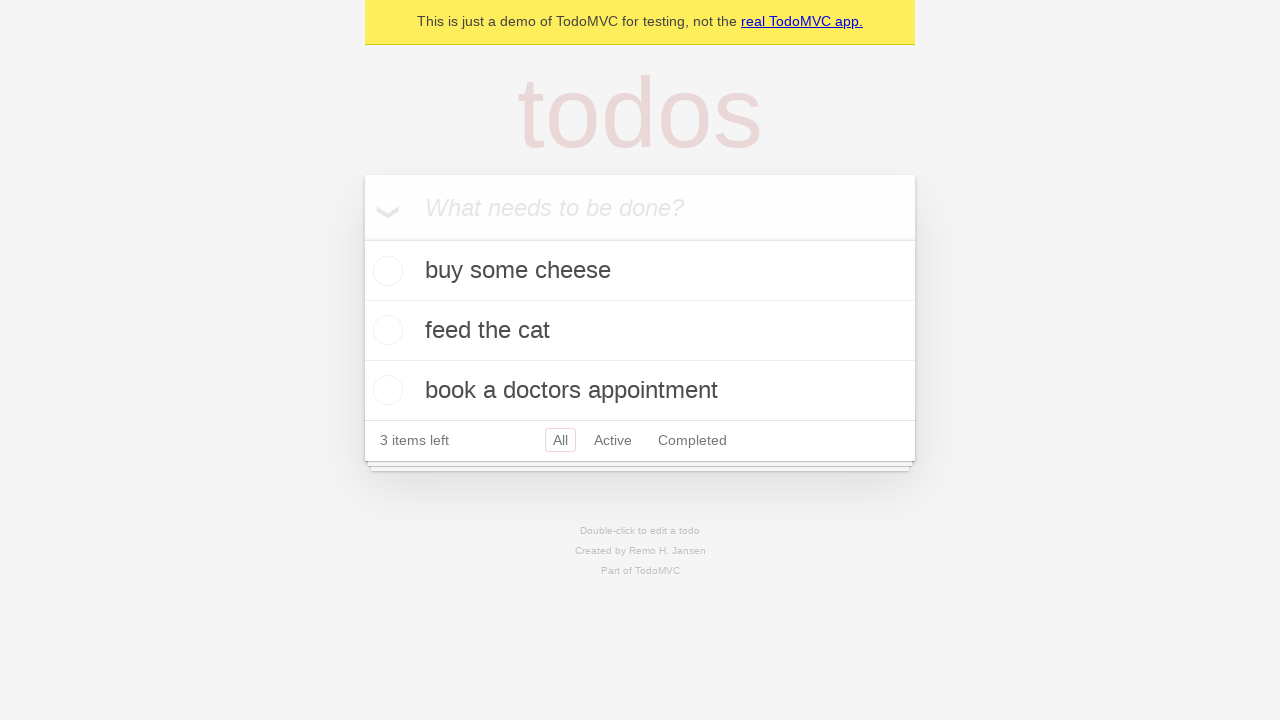

Checked the first todo item as completed at (385, 271) on .todo-list li .toggle >> nth=0
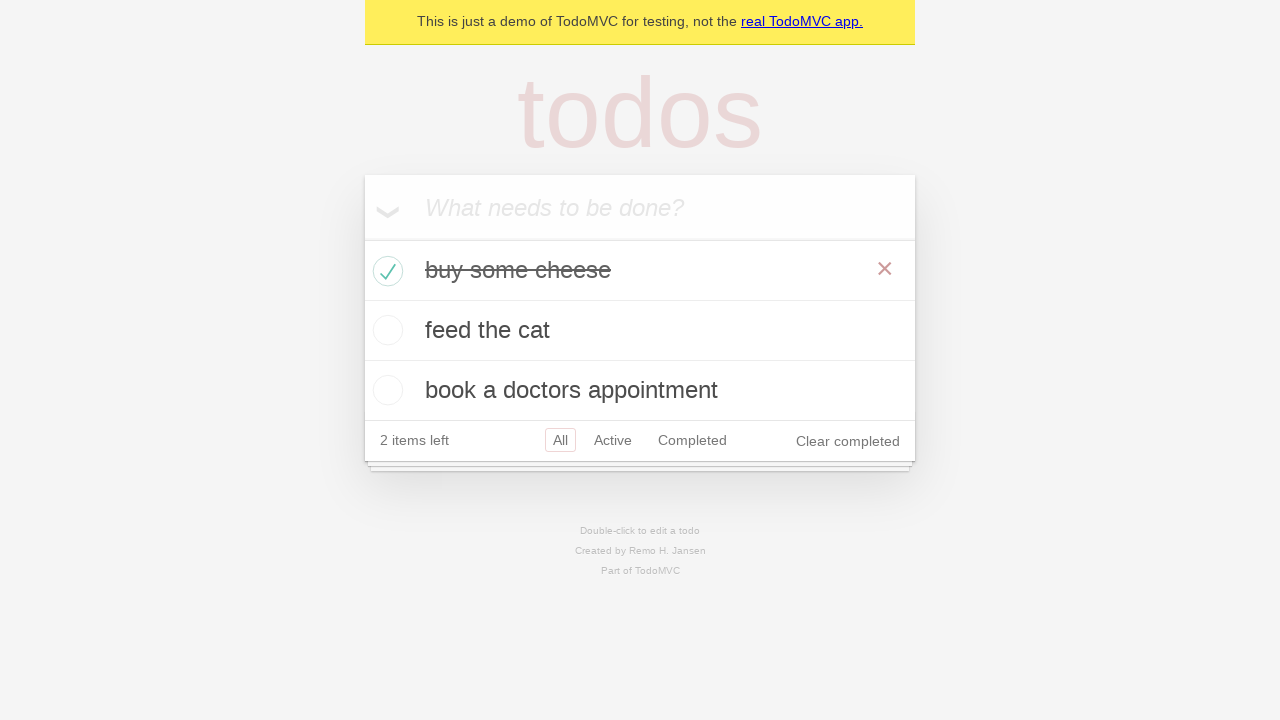

Clicked Clear completed button to remove completed items at (848, 441) on internal:role=button[name="Clear completed"i]
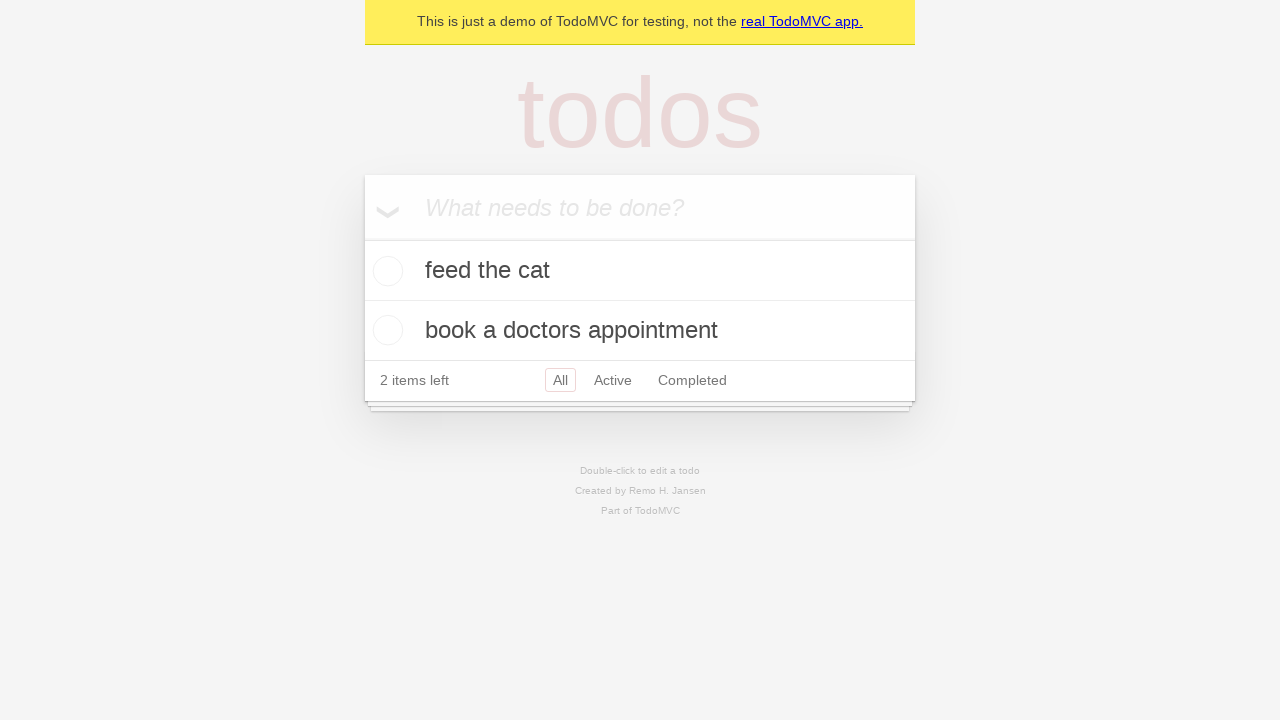

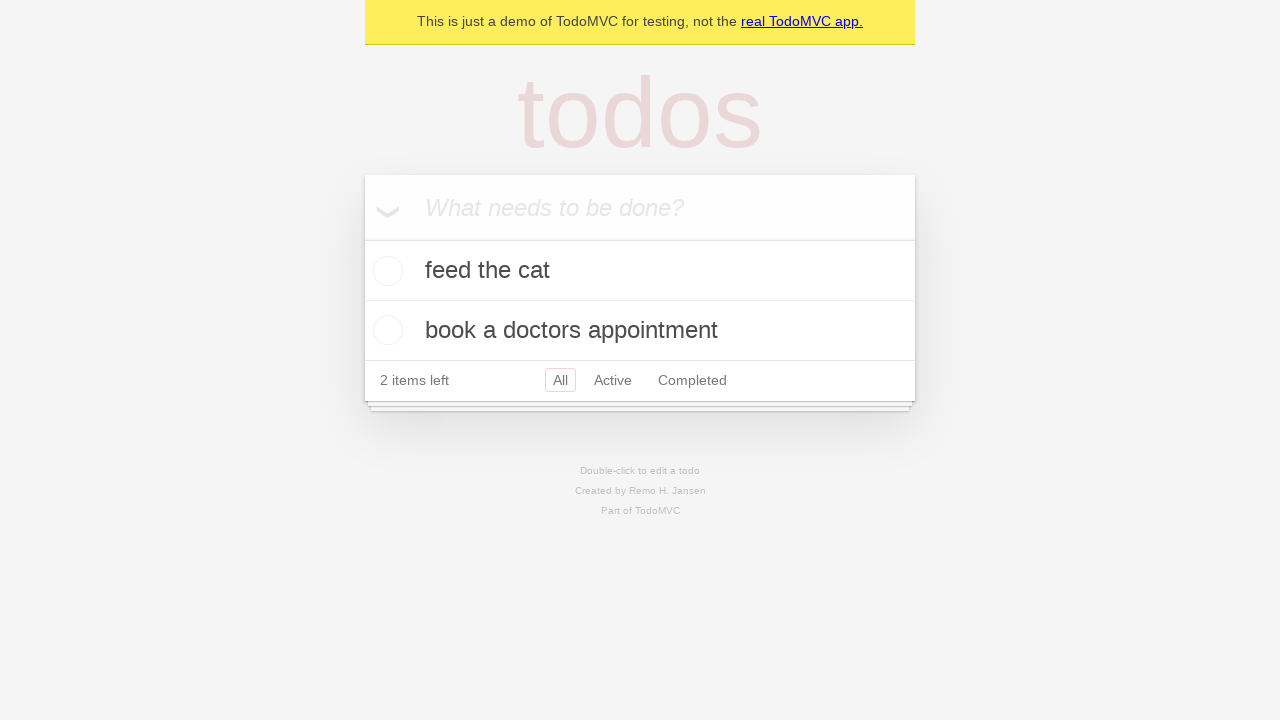